Tests navigation to the API page by clicking the API link and waiting for the page to load completely

Starting URL: https://playwright.dev/

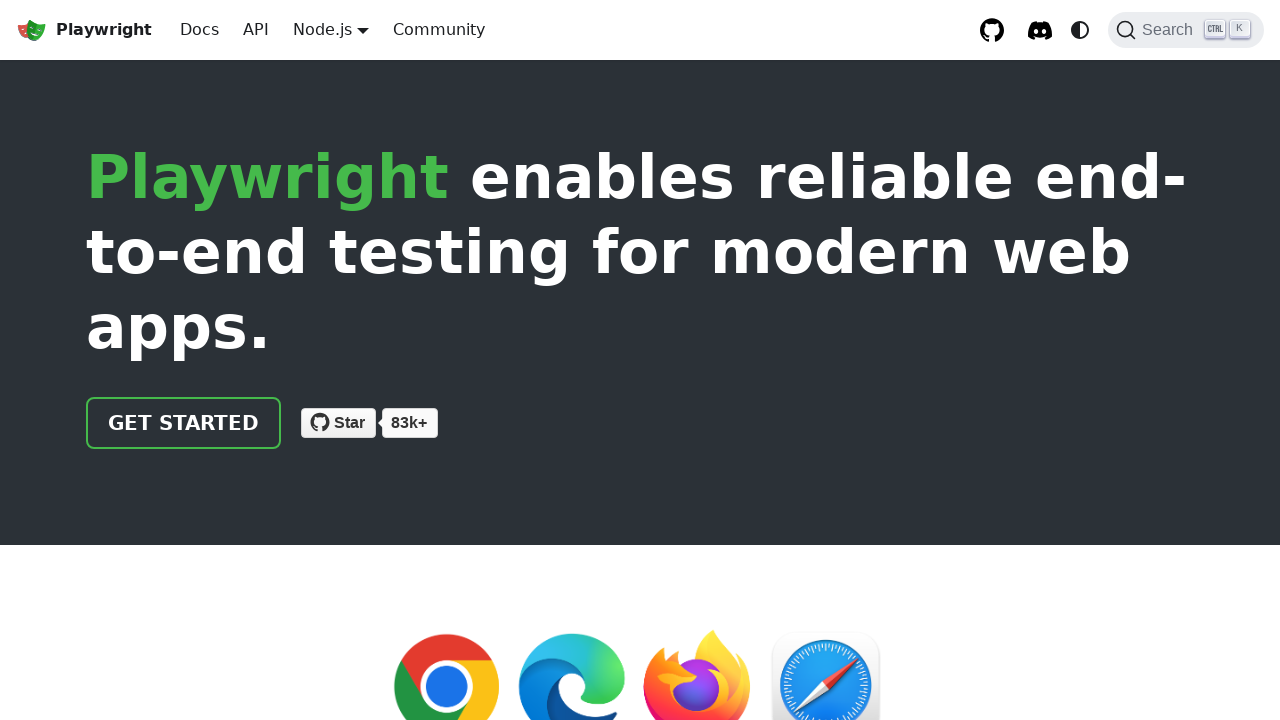

Clicked on the API link at (256, 30) on text=API
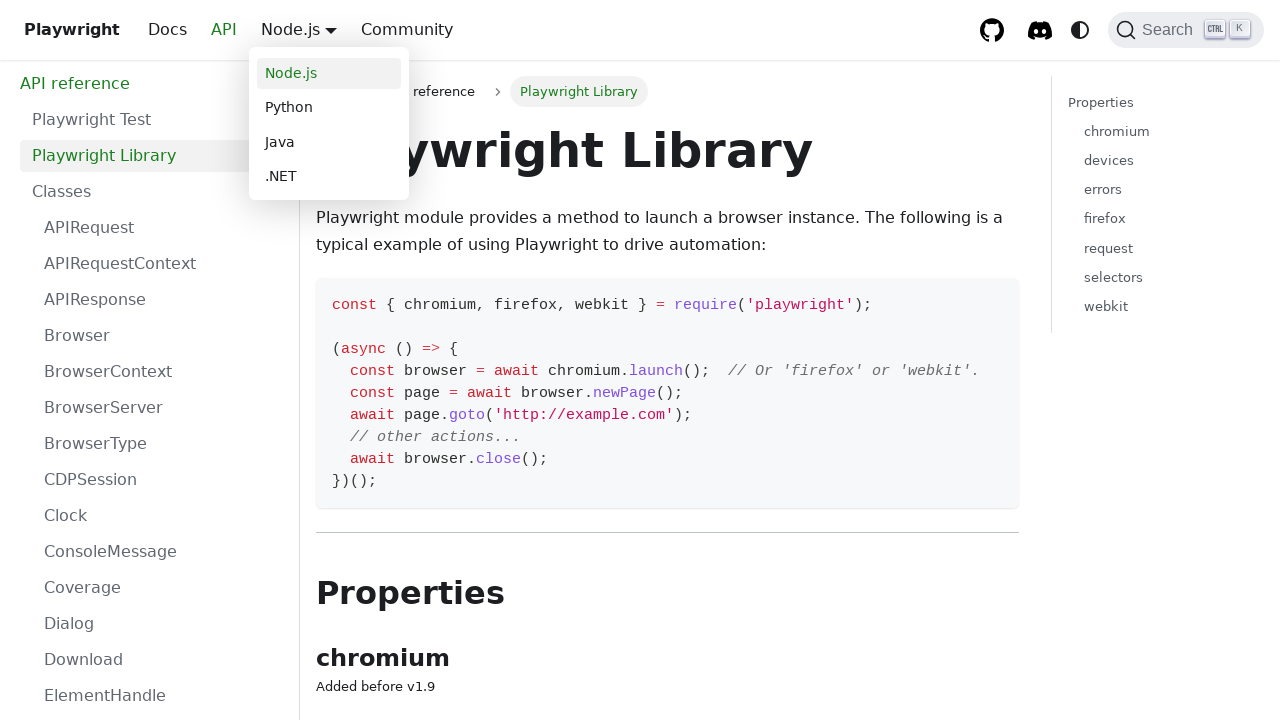

API page fully loaded and network idle
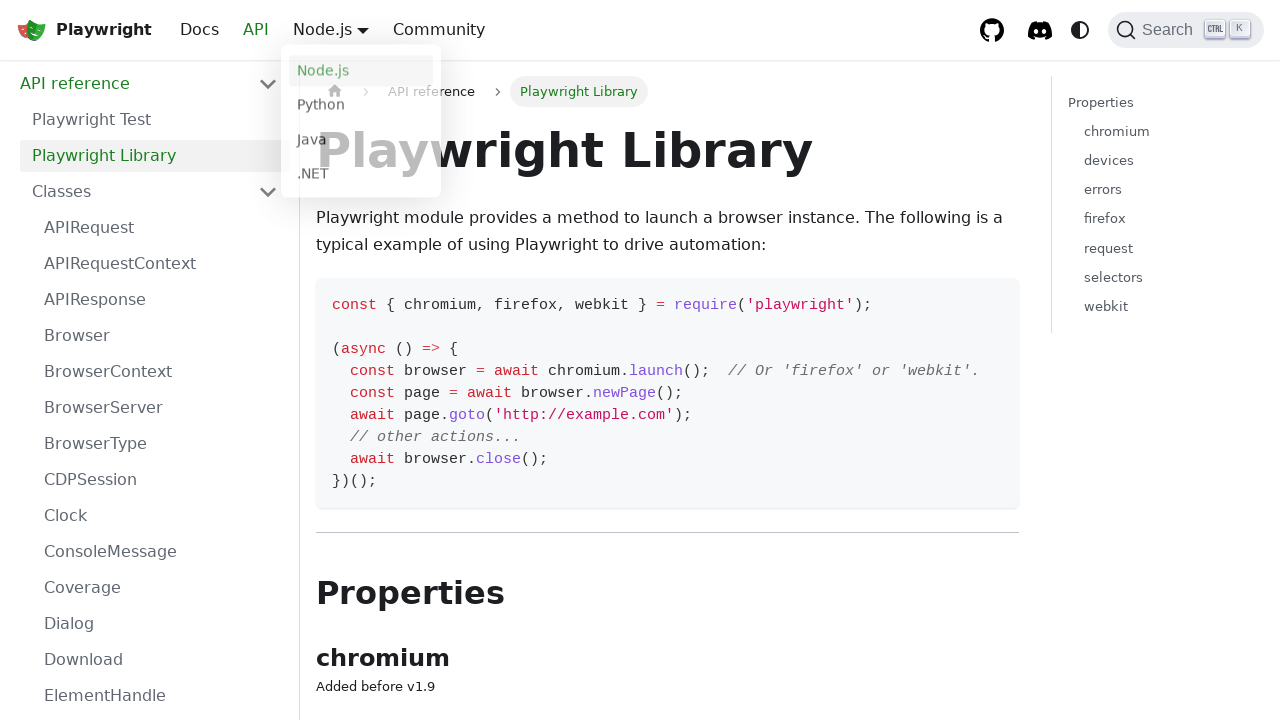

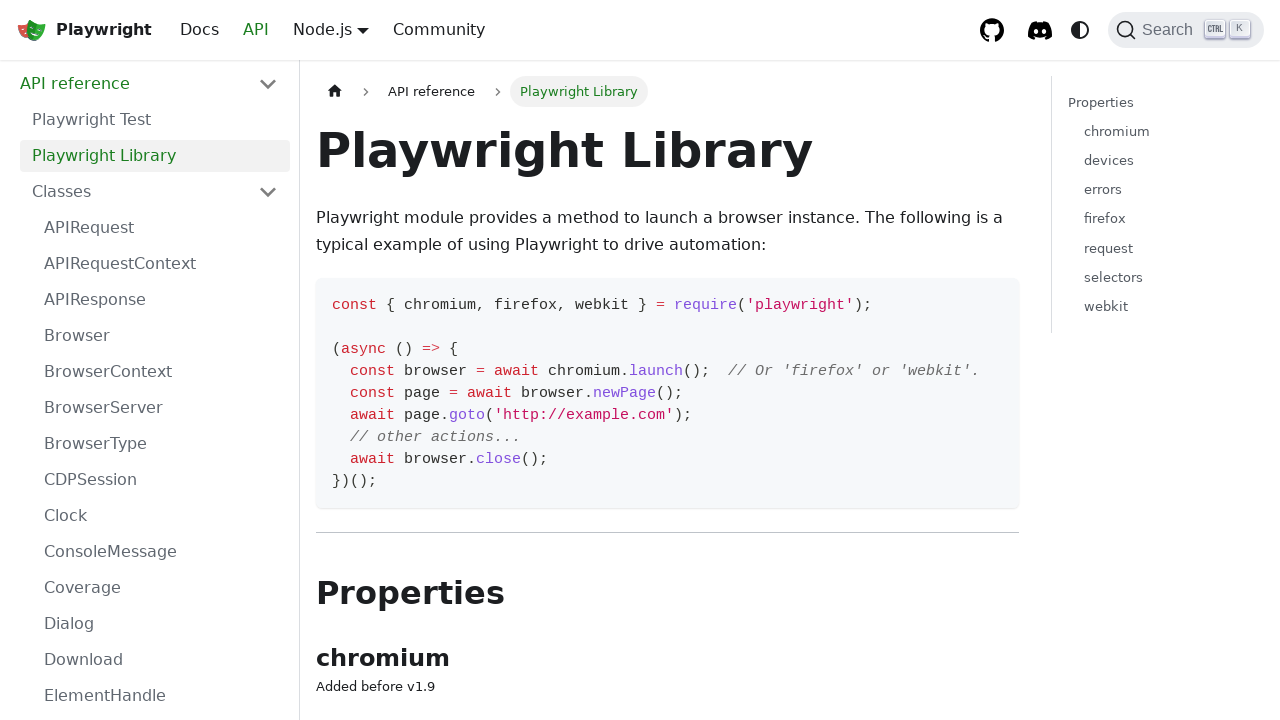